Navigates to Rahul Shetty Academy website and clicks on the Courses link while monitoring network activity

Starting URL: https://courses.rahulshettyacademy.com/

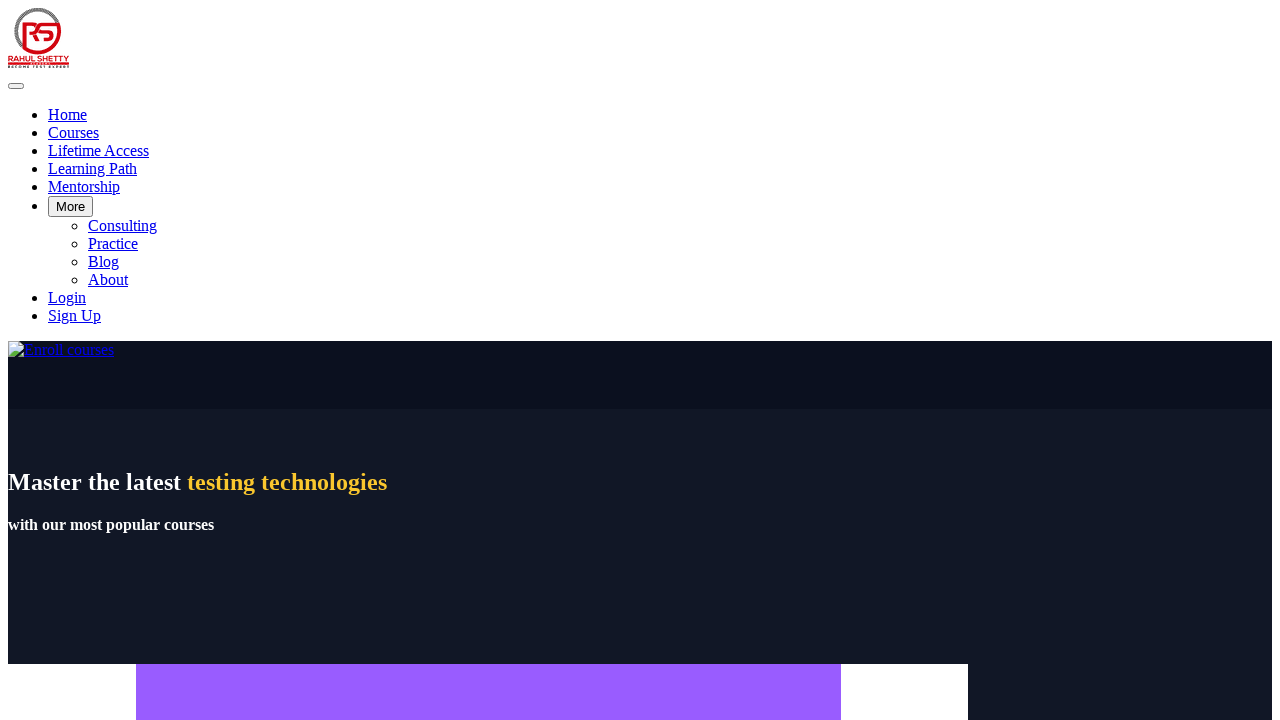

Clicked on the Courses link at (74, 132) on xpath=//a[contains(text(),'Courses')]
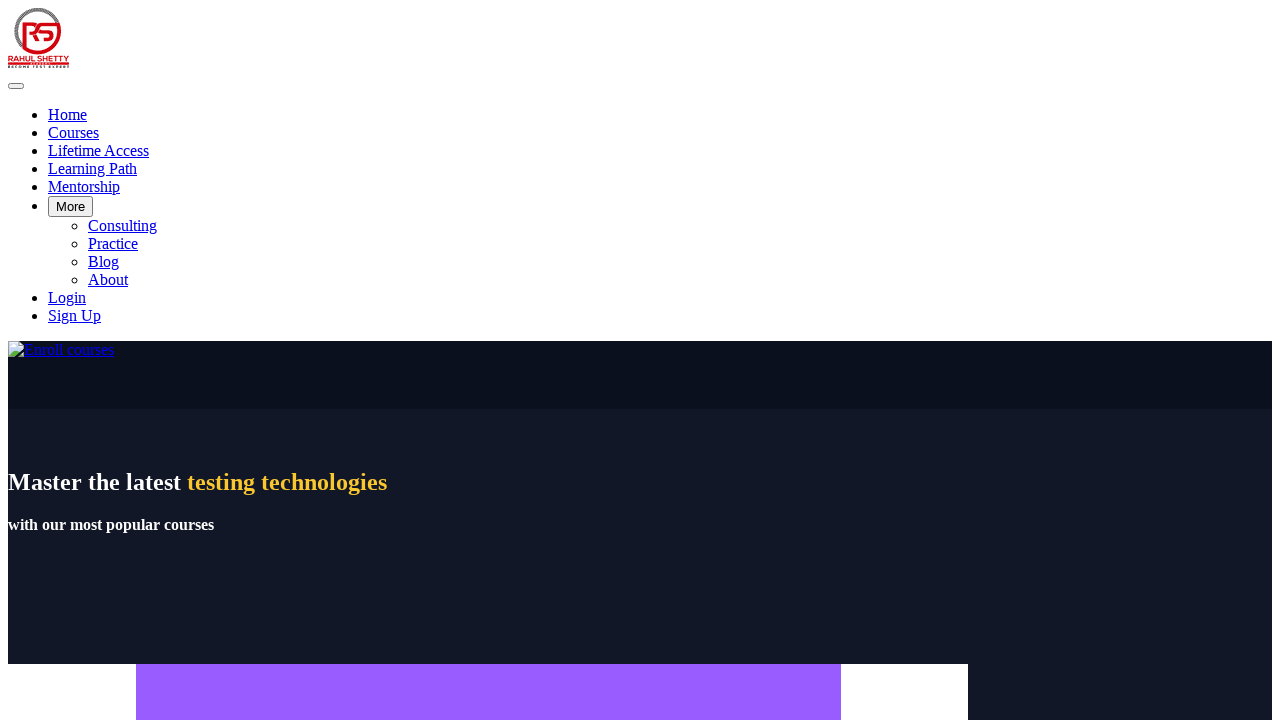

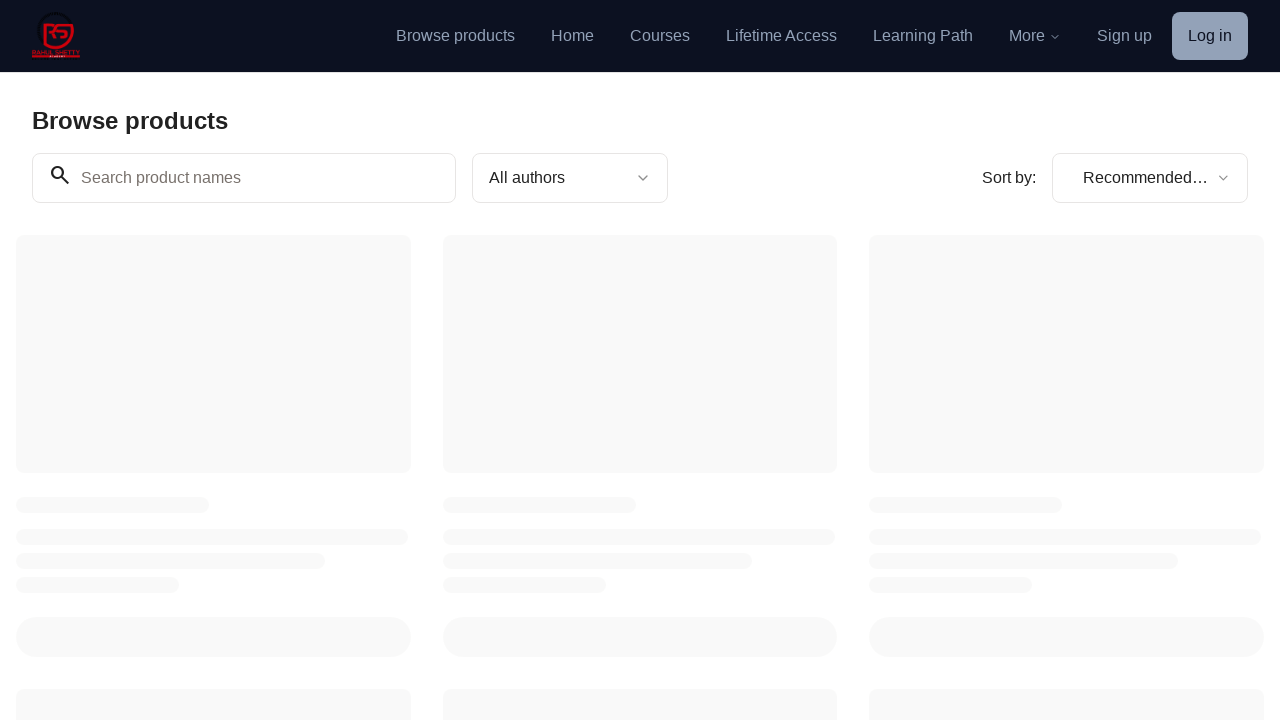